Tests page scroll functionality by scrolling down to verify Subscription heading is visible, then scrolling up to verify the slider content

Starting URL: https://automationexercise.com

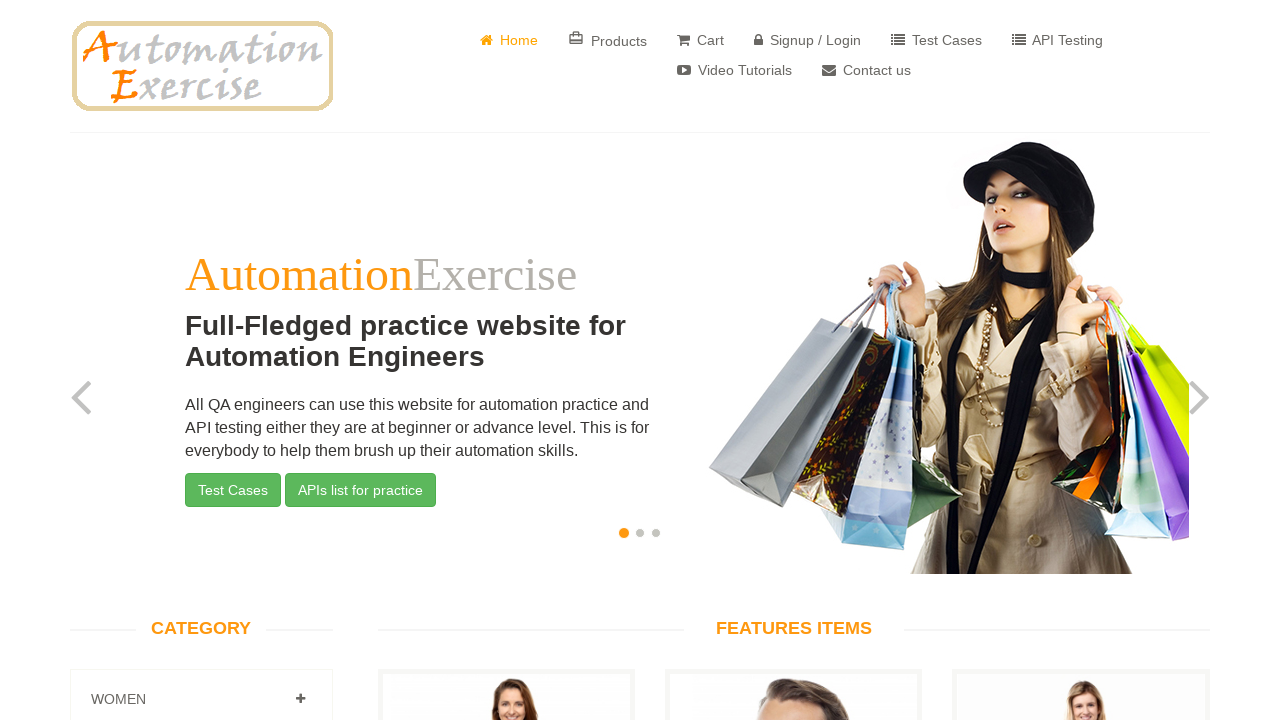

Scrolled to bottom of page
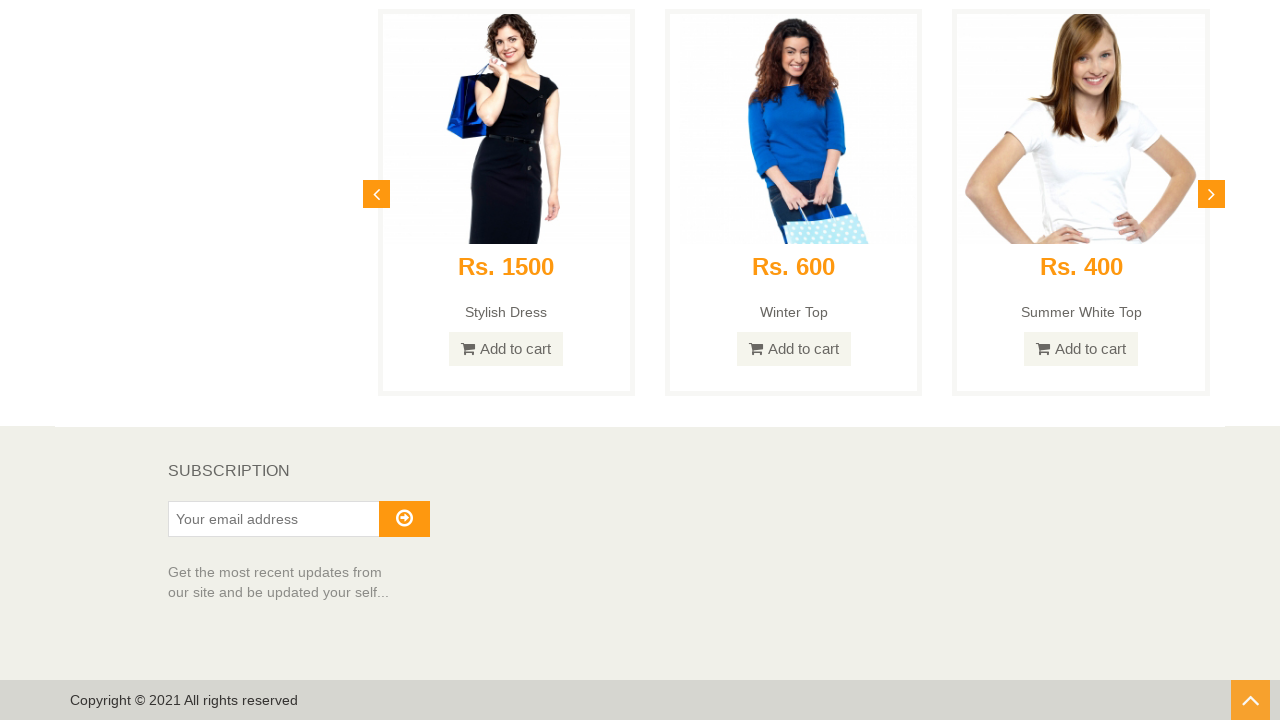

Subscription heading is visible
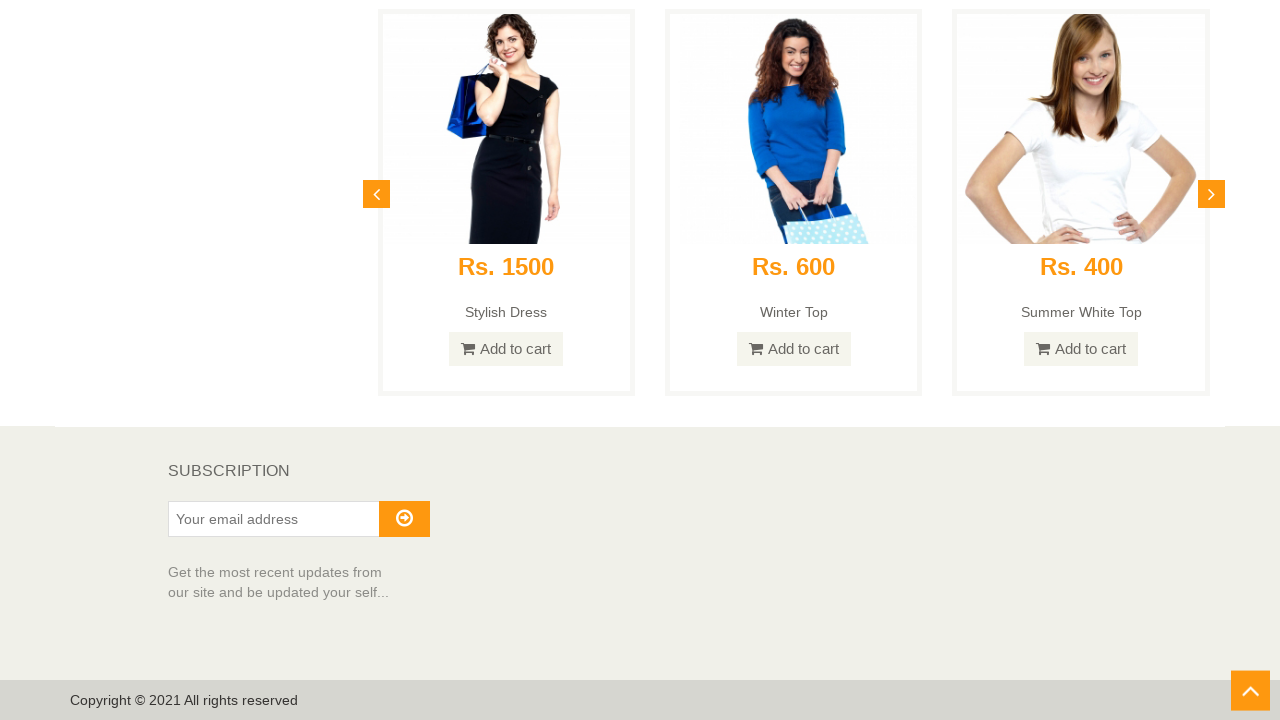

Scrolled back to top of page using Arrow button
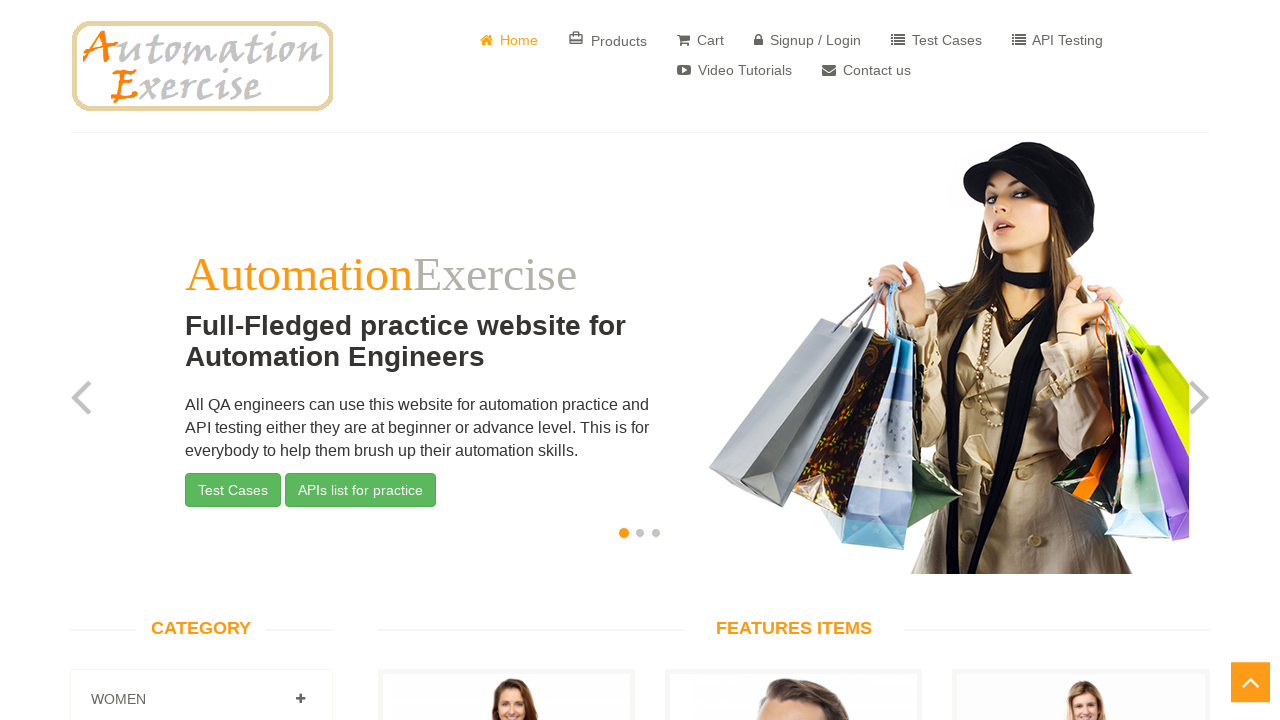

Slider carousel content is visible
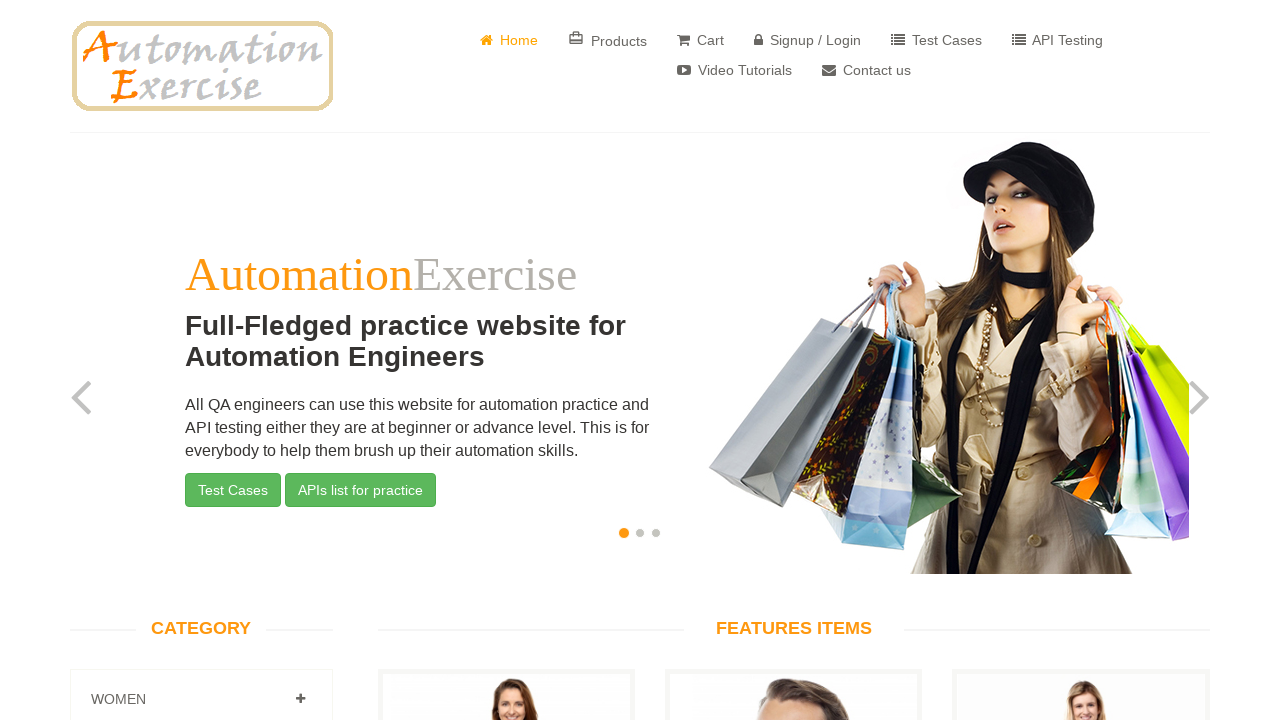

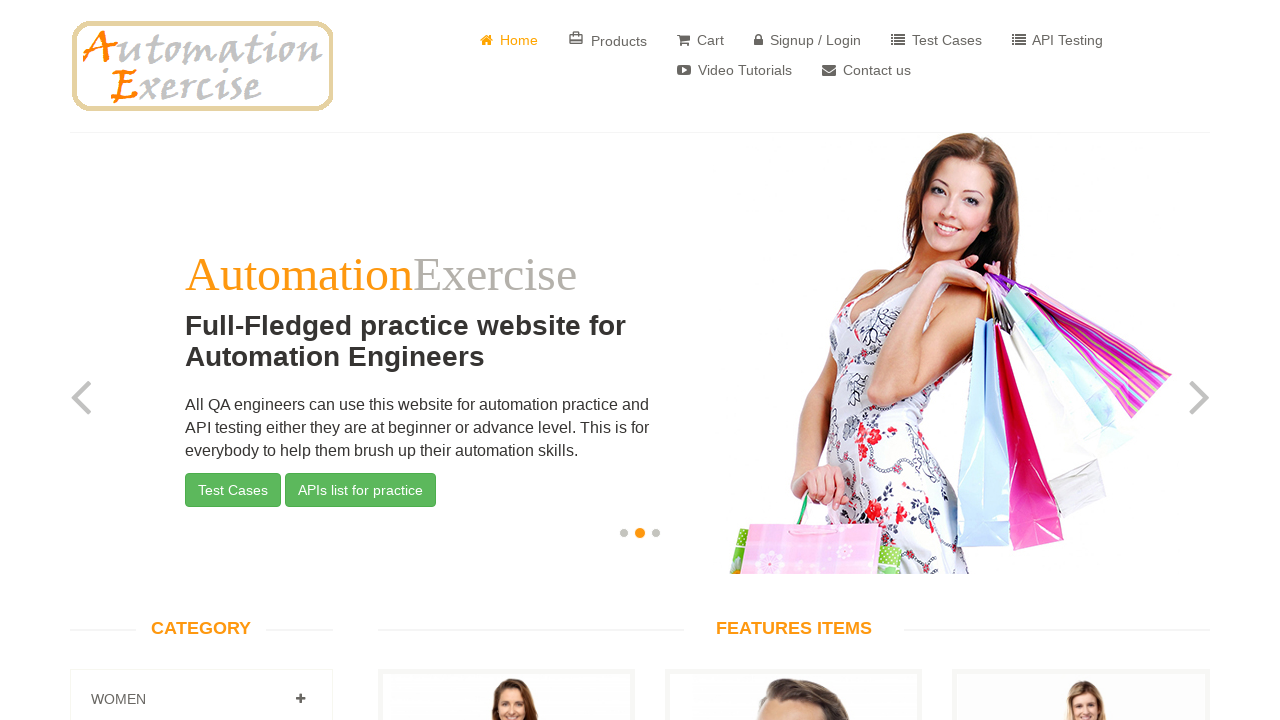